Tests JavaScript confirm dialog handling by switching to an iframe, clicking a "Try it" button to trigger a confirm alert, accepting the alert, and verifying the result text

Starting URL: https://www.w3schools.com/js/tryit.asp?filename=tryjs_confirm

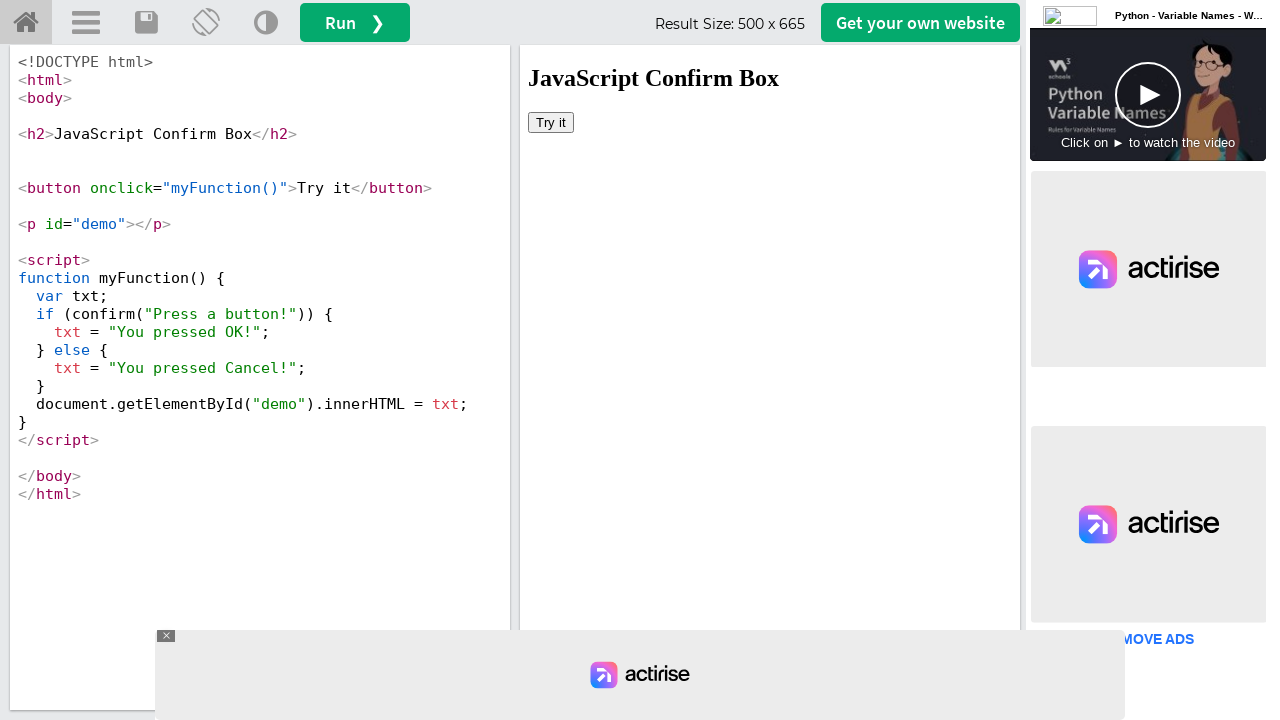

Located iframe with ID 'iframeResult' containing demo content
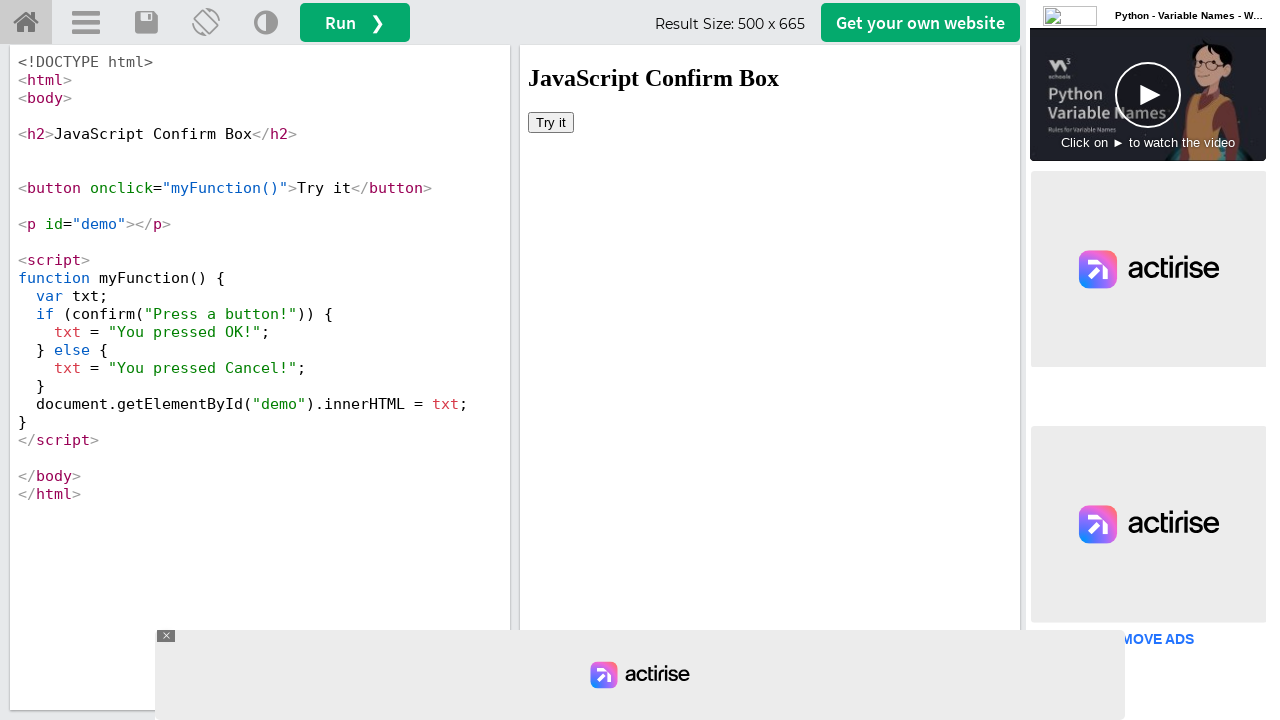

Set up dialog handler to accept confirm alerts
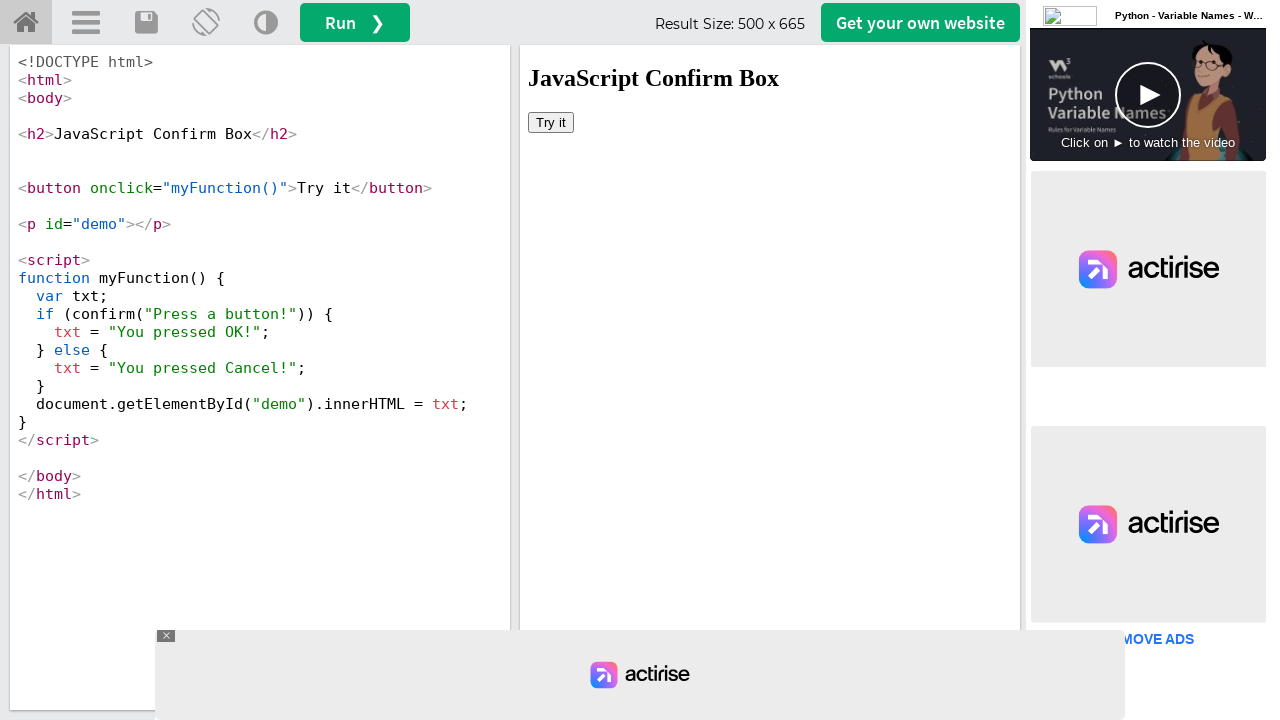

Clicked 'Try it' button to trigger confirm dialog at (551, 122) on #iframeResult >> internal:control=enter-frame >> xpath=//button[text()='Try it']
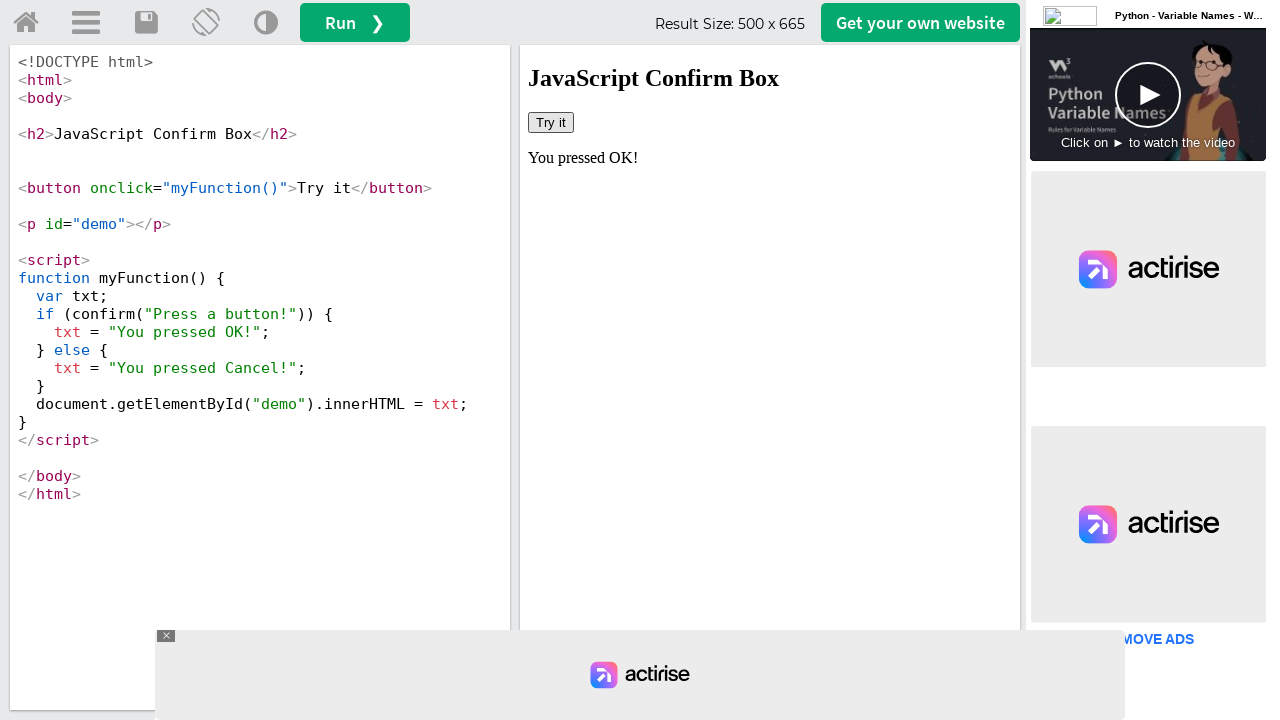

Result text element appeared after accepting confirm dialog
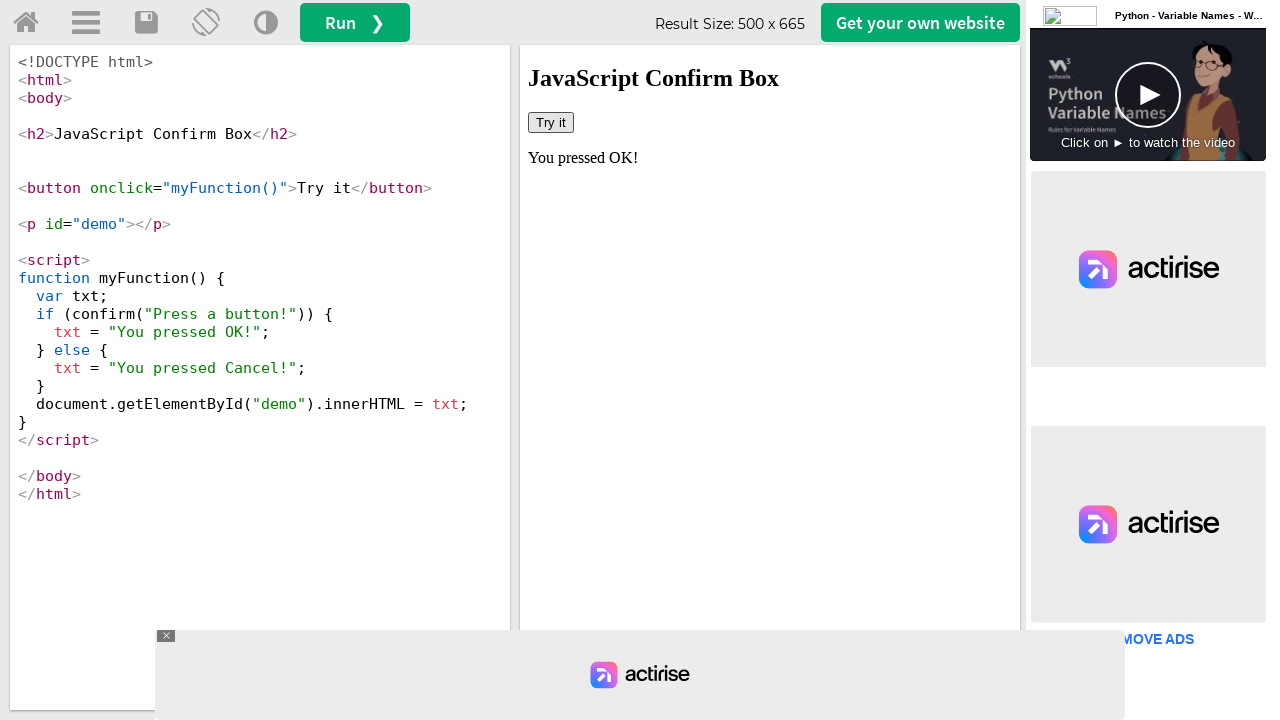

Retrieved result text: 'You pressed OK!'
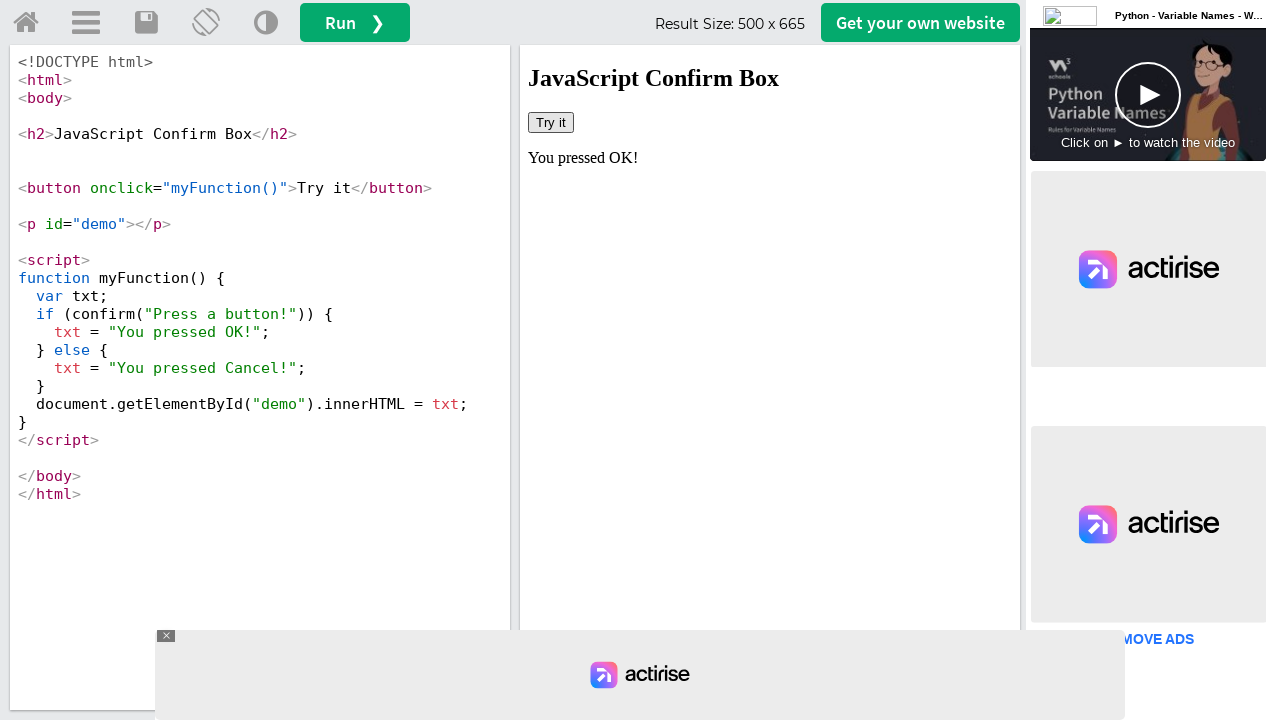

Printed result text to console: 'You pressed OK!'
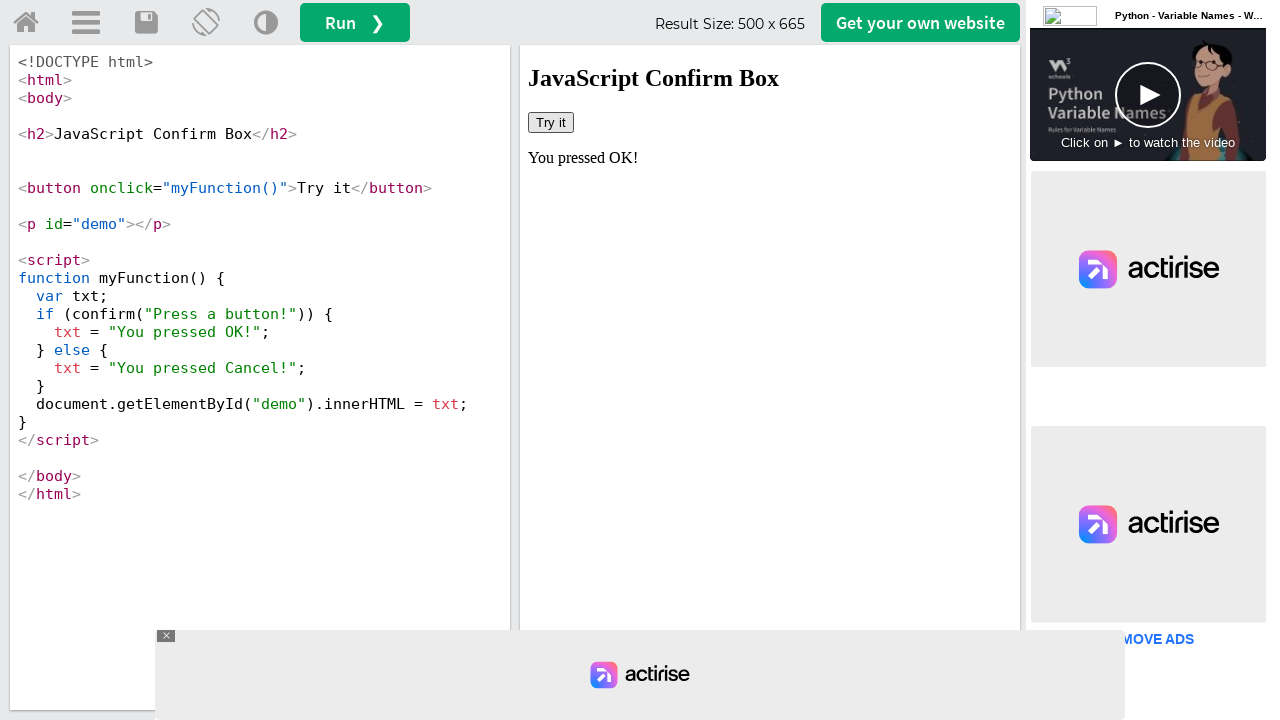

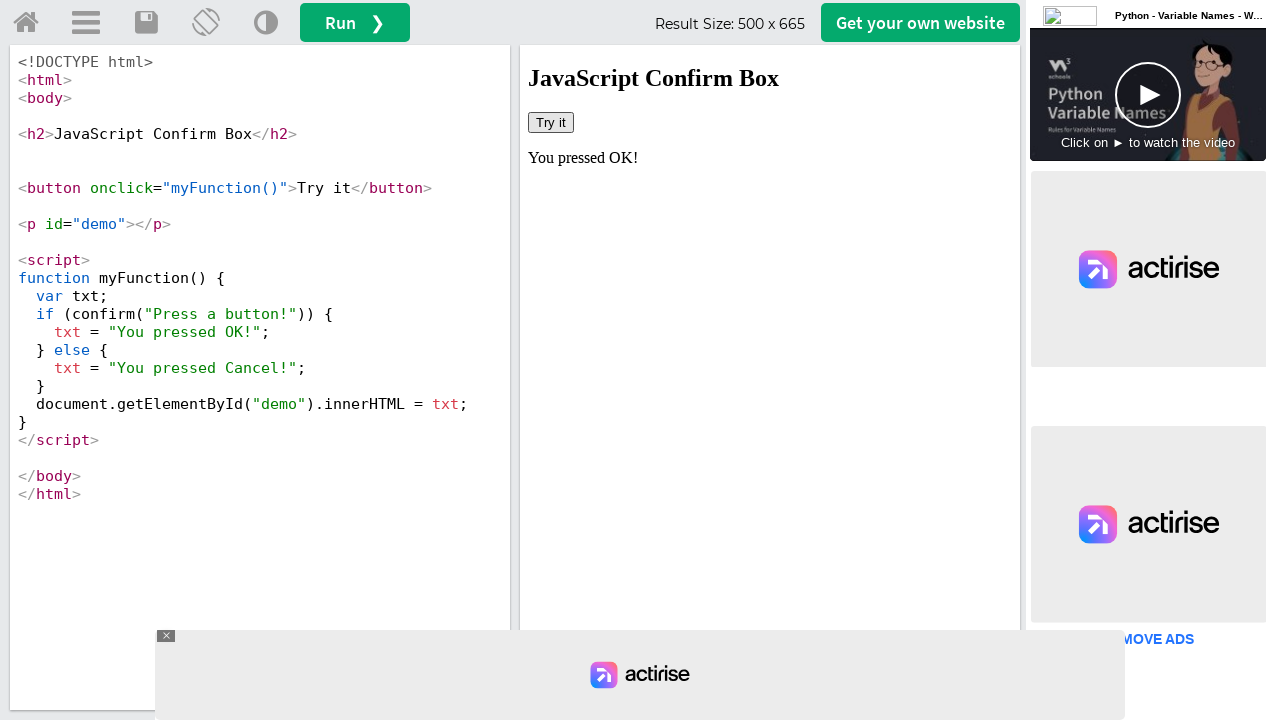